Tests filtering to display only active (incomplete) todo items by creating todos, completing one, and clicking the Active filter

Starting URL: https://demo.playwright.dev/todomvc

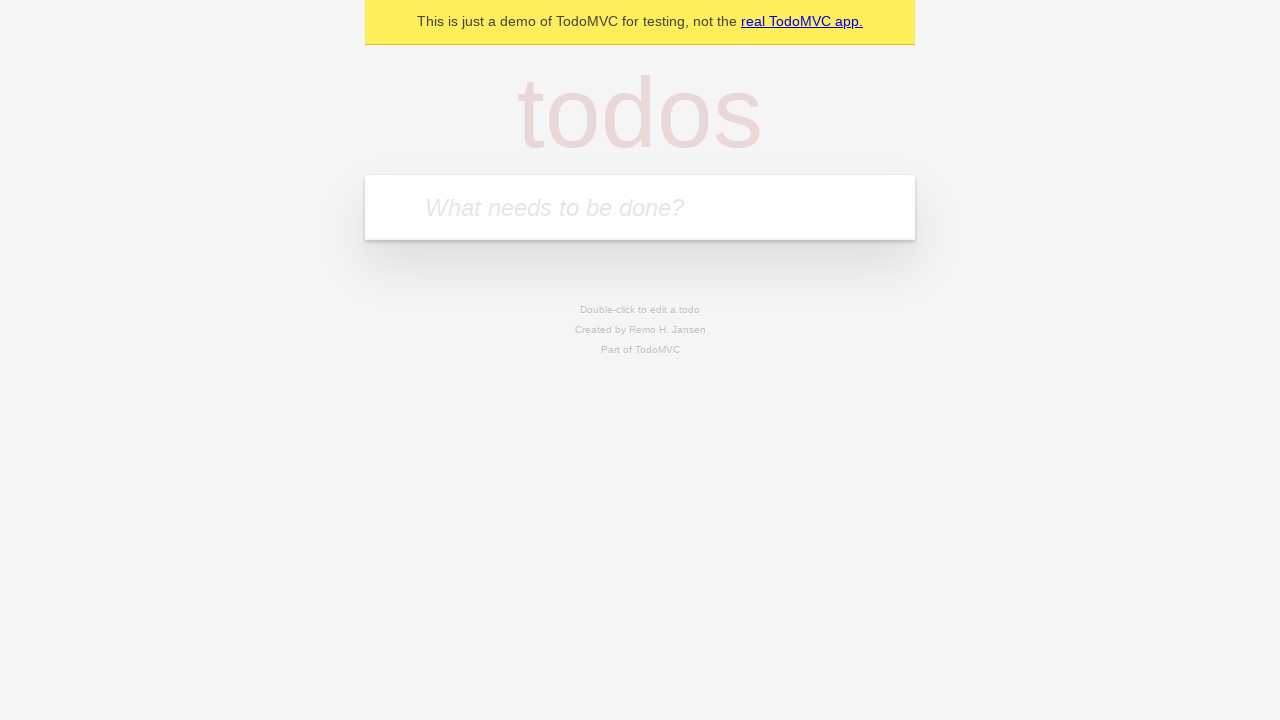

Filled new todo input with 'buy some cheese' on .new-todo
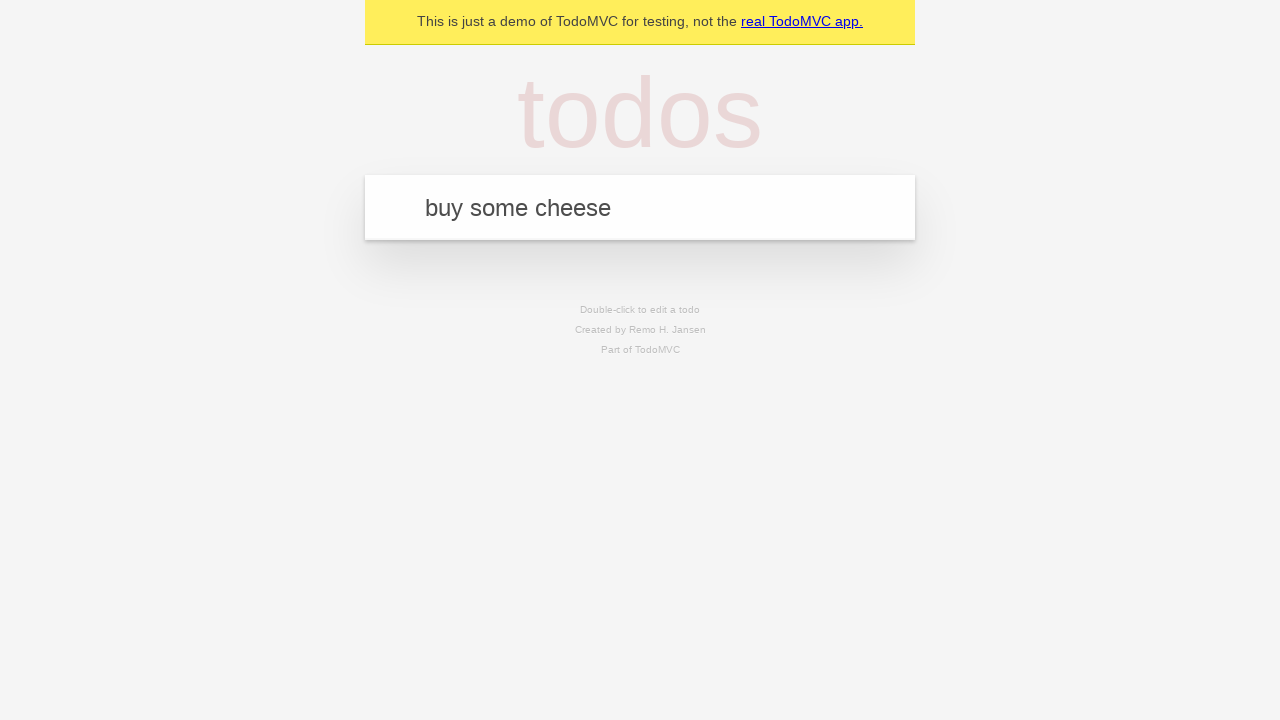

Pressed Enter to create todo 'buy some cheese' on .new-todo
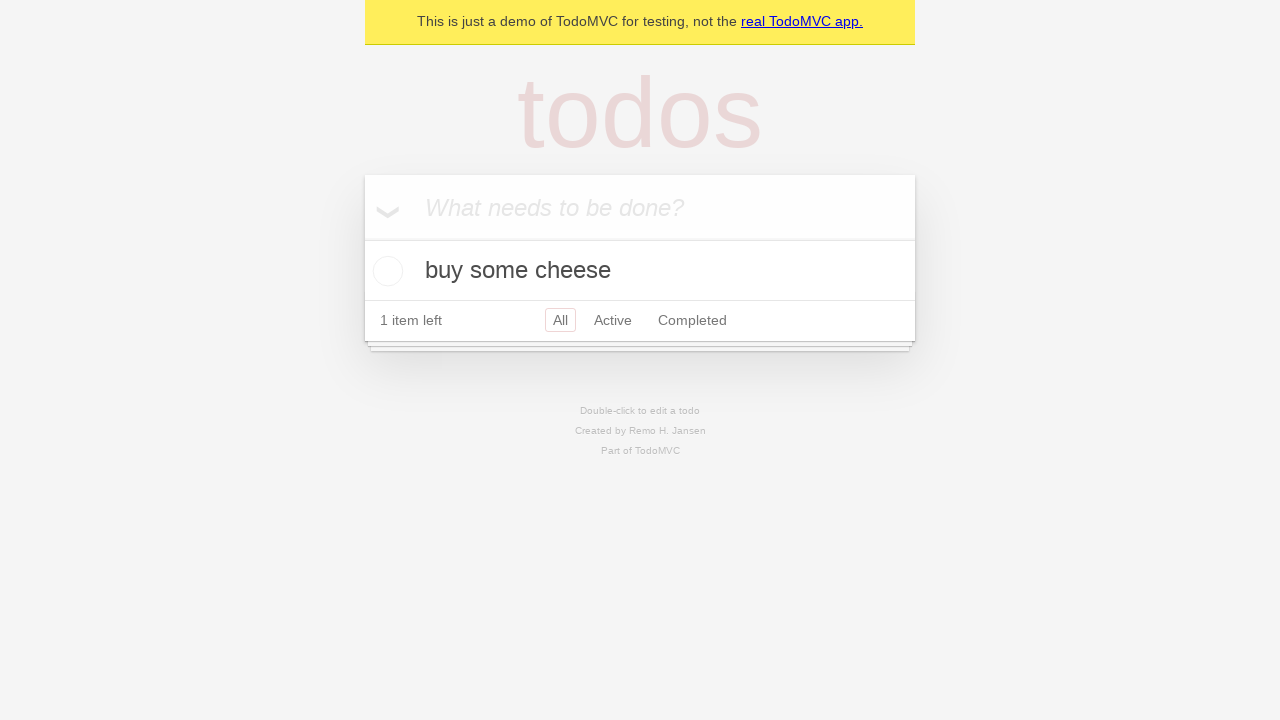

Filled new todo input with 'feed the cat' on .new-todo
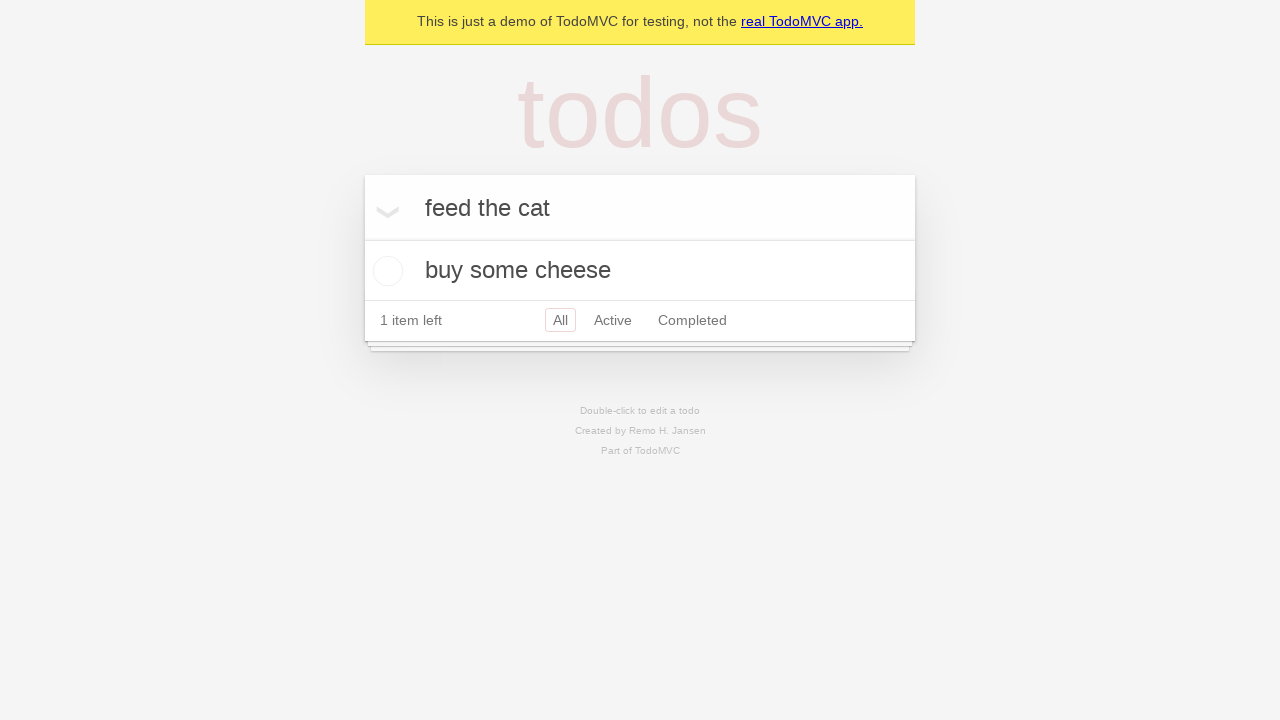

Pressed Enter to create todo 'feed the cat' on .new-todo
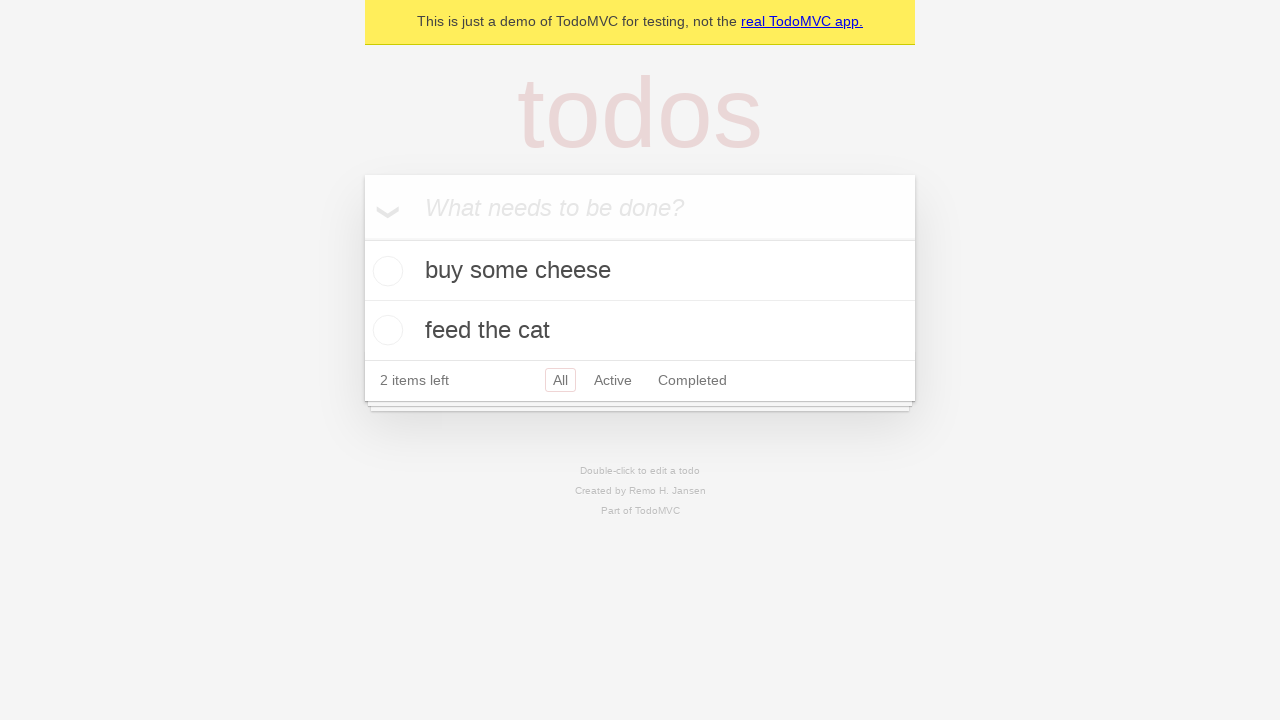

Filled new todo input with 'book a doctor's appointment' on .new-todo
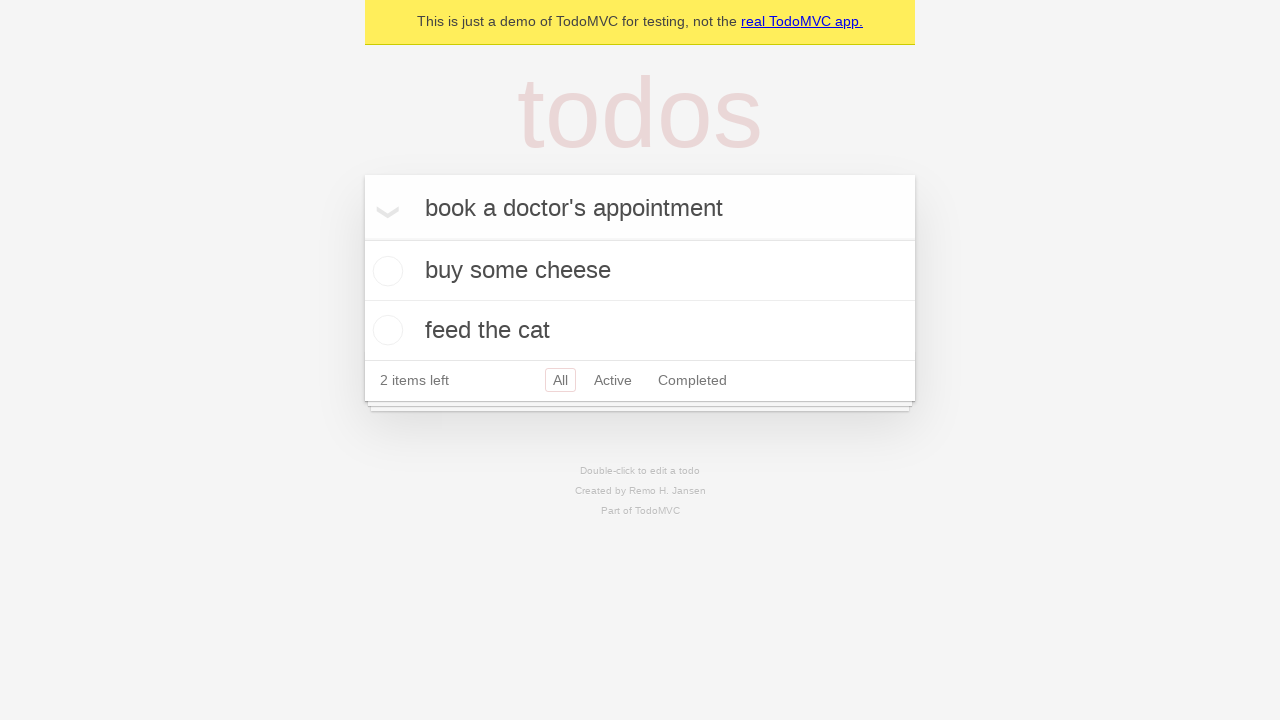

Pressed Enter to create todo 'book a doctor's appointment' on .new-todo
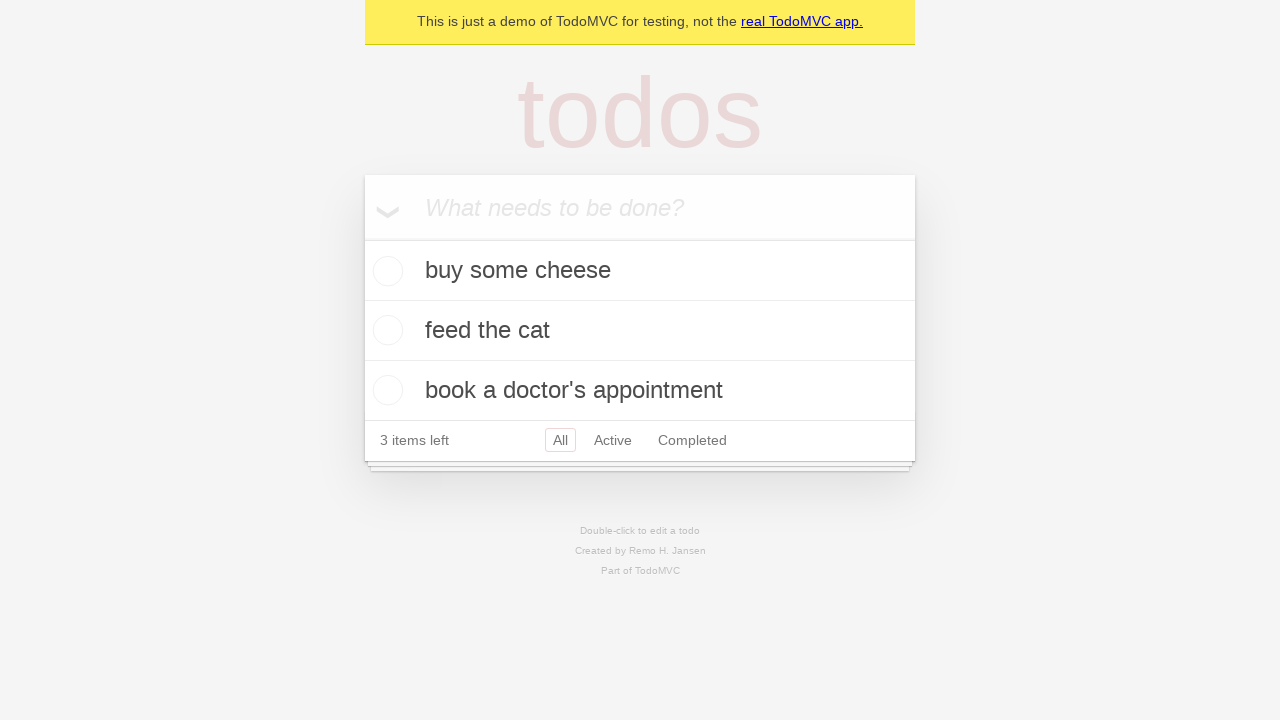

Marked second todo item as completed at (385, 330) on internal:testid=[data-testid="todo-item"s] >> nth=1 >> internal:role=checkbox
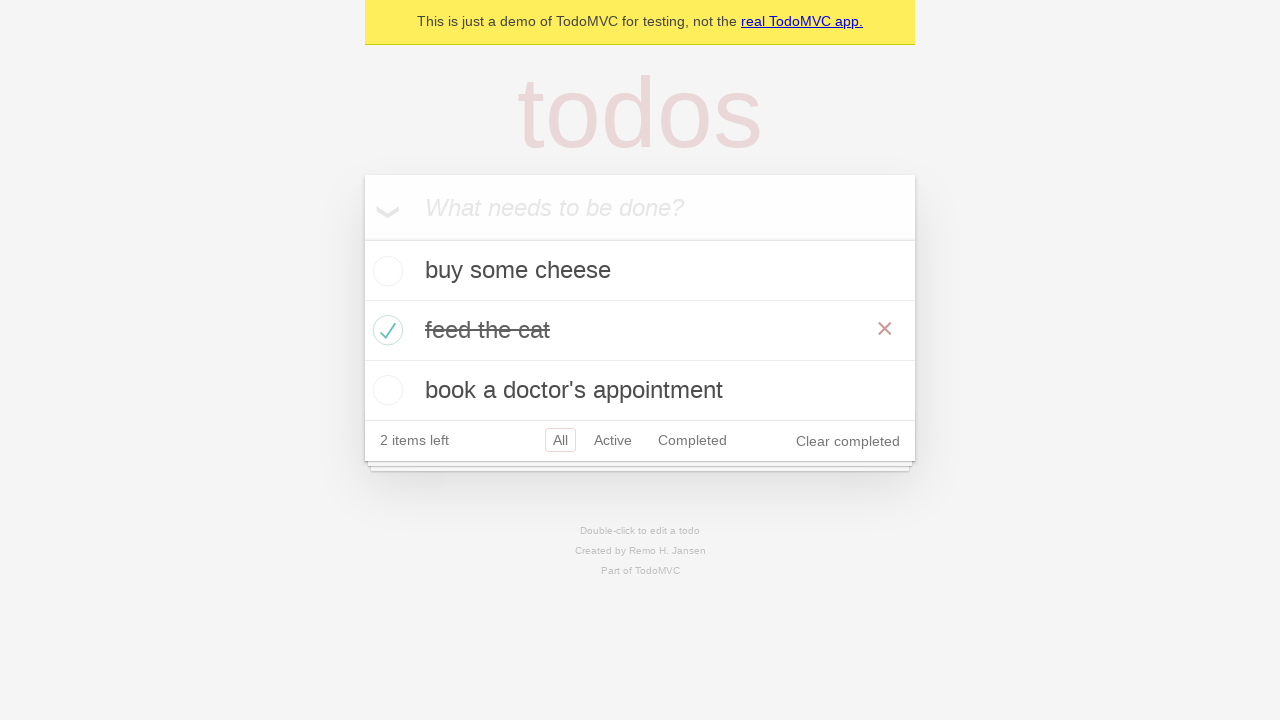

Clicked Active filter to display only incomplete todos at (613, 440) on internal:role=link[name="Active"i]
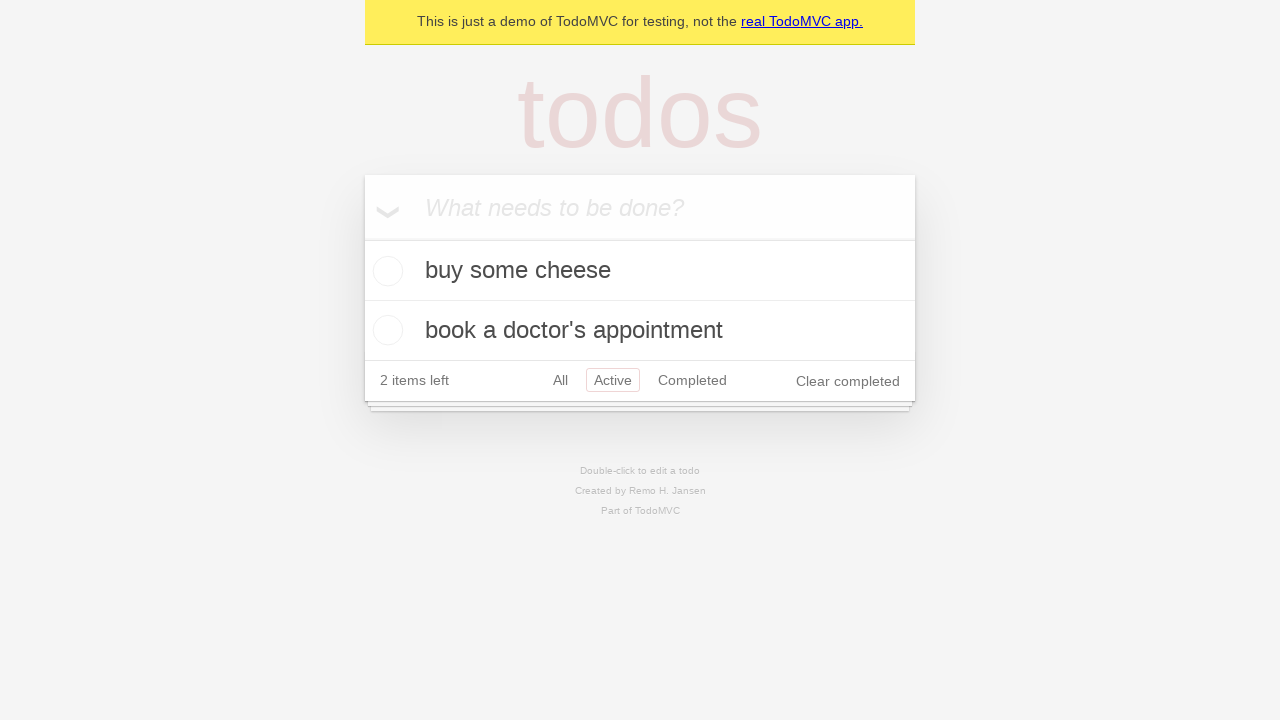

Verified that active todo items are displayed
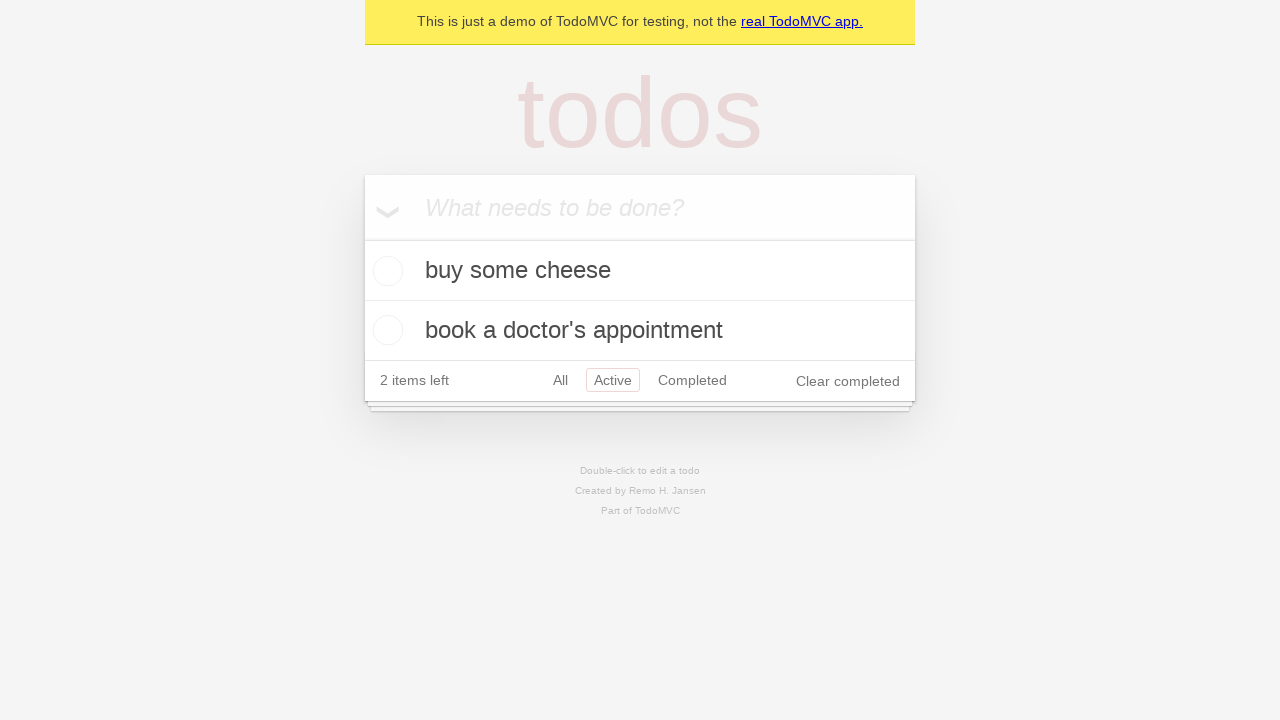

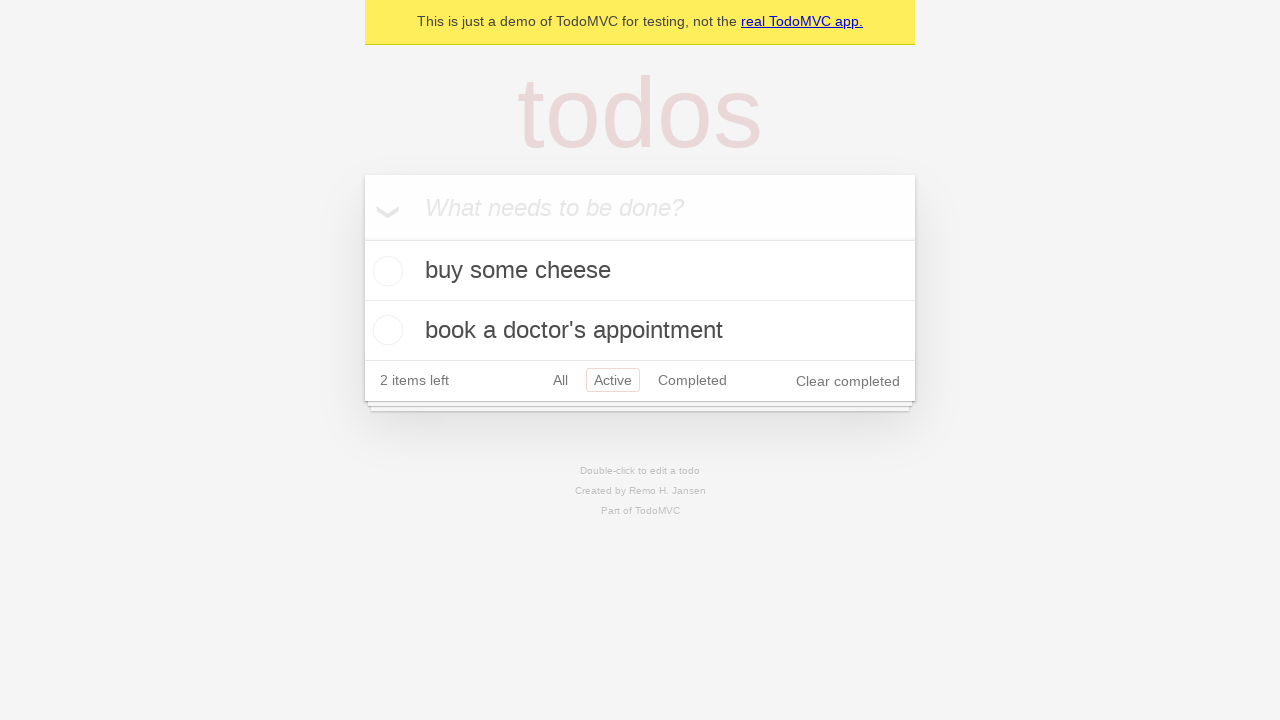